Tests A/B test opt-out by adding the opt-out cookie before visiting the split testing page, then navigating to the page and verifying the opt-out is in effect.

Starting URL: http://the-internet.herokuapp.com

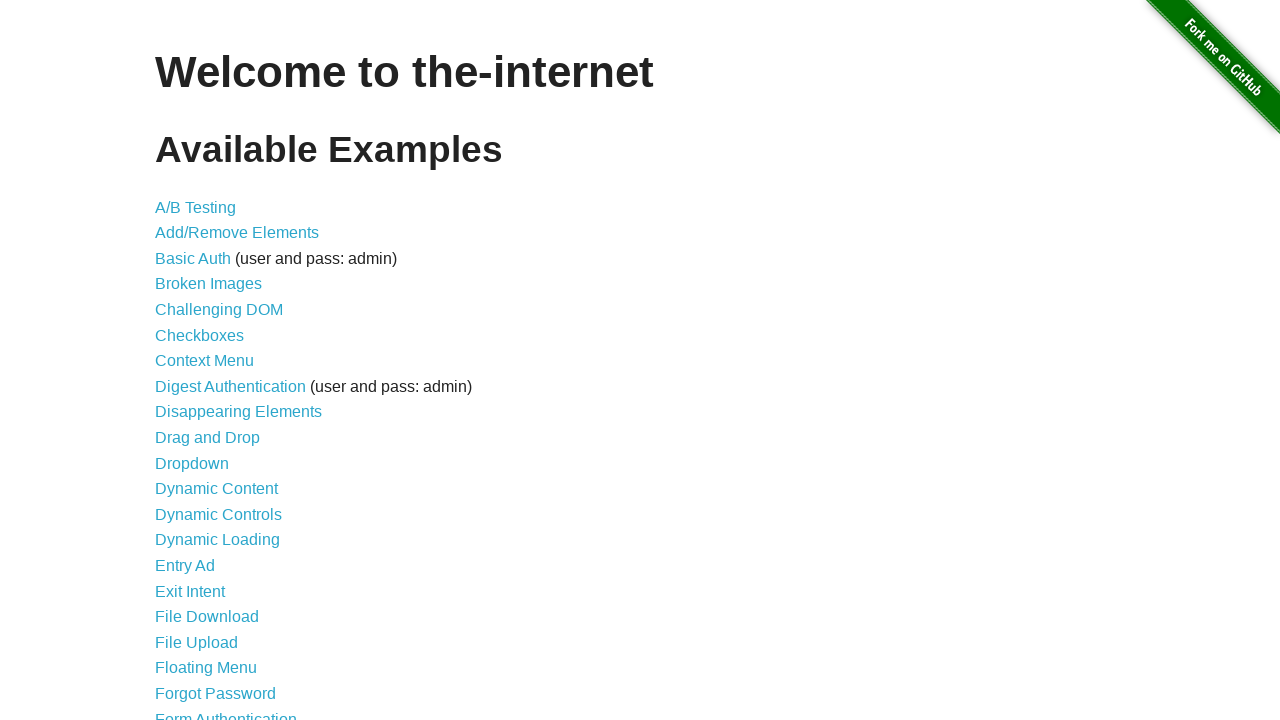

Added optimizelyOptOut cookie with value 'true' to context
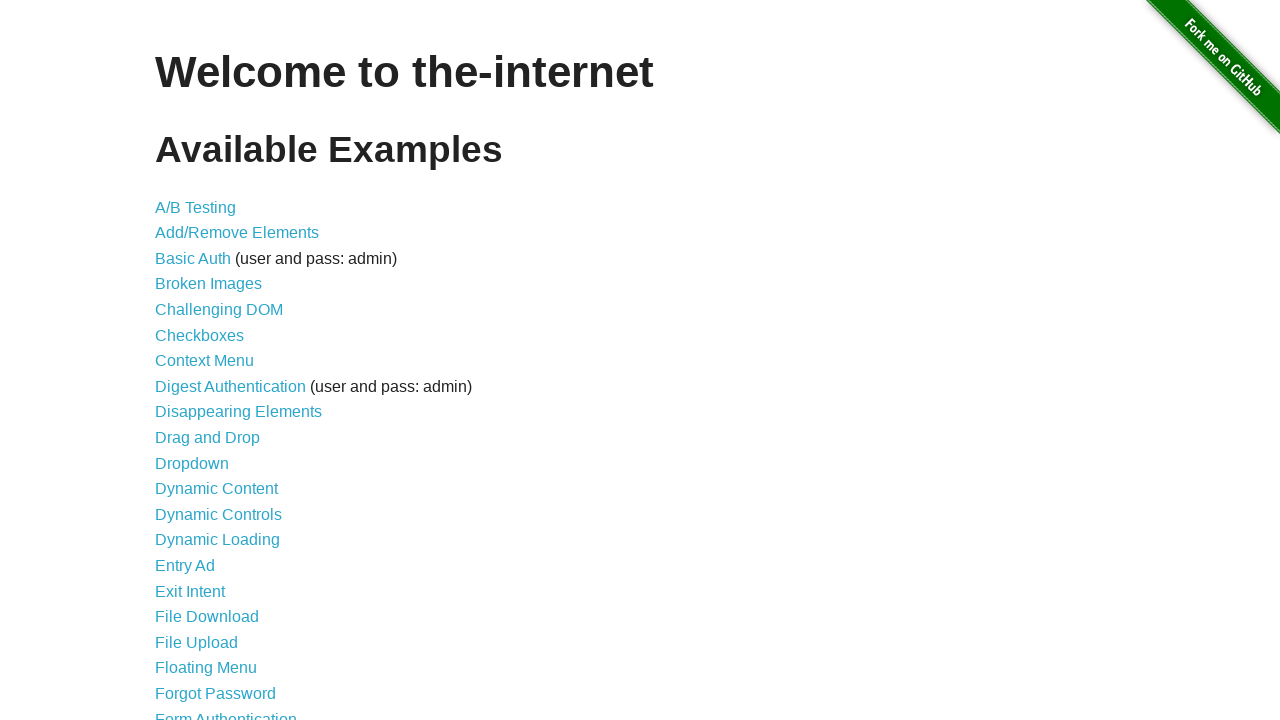

Navigated to A/B test page at http://the-internet.herokuapp.com/abtest
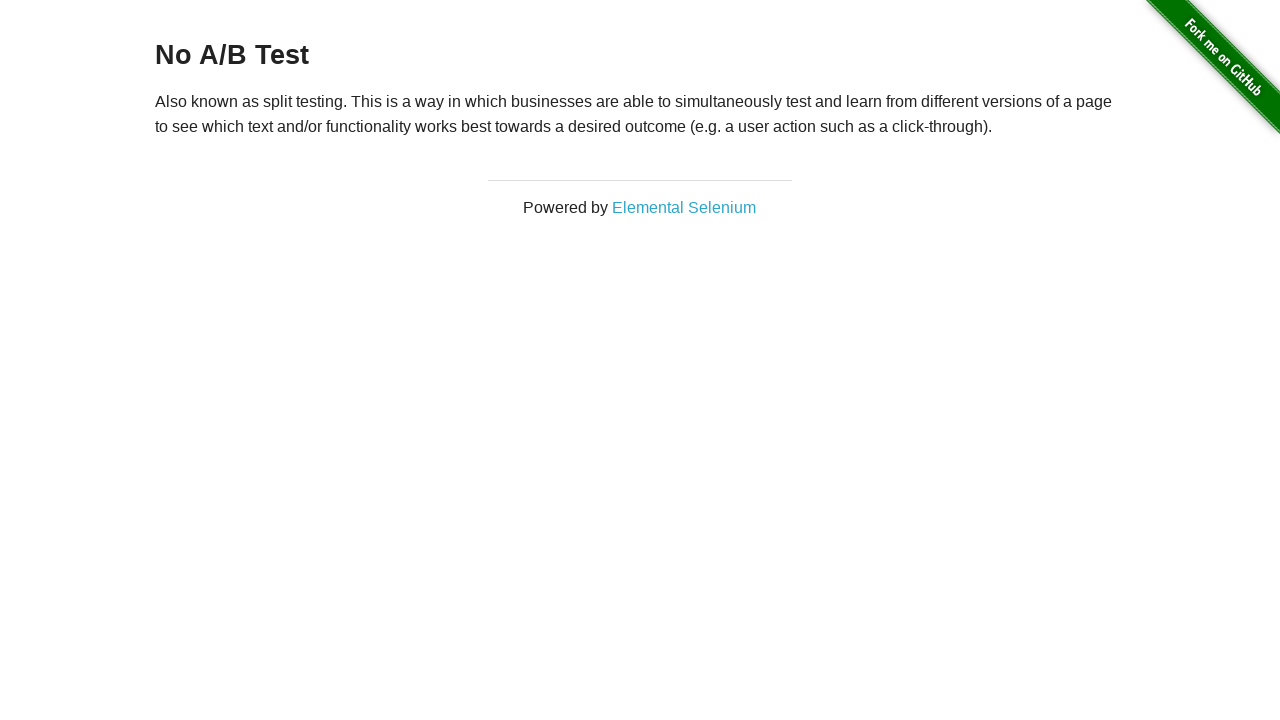

Retrieved heading text to verify opt-out status
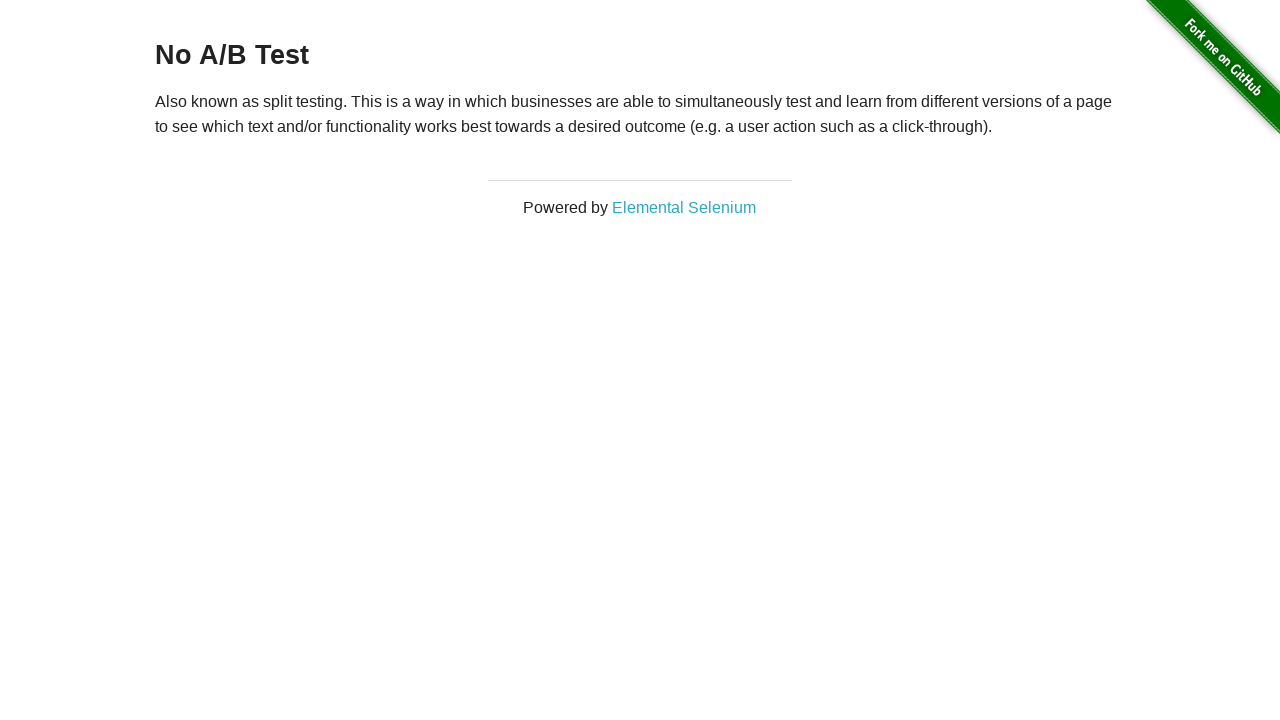

Verified that heading text equals 'No A/B Test', confirming opt-out is in effect
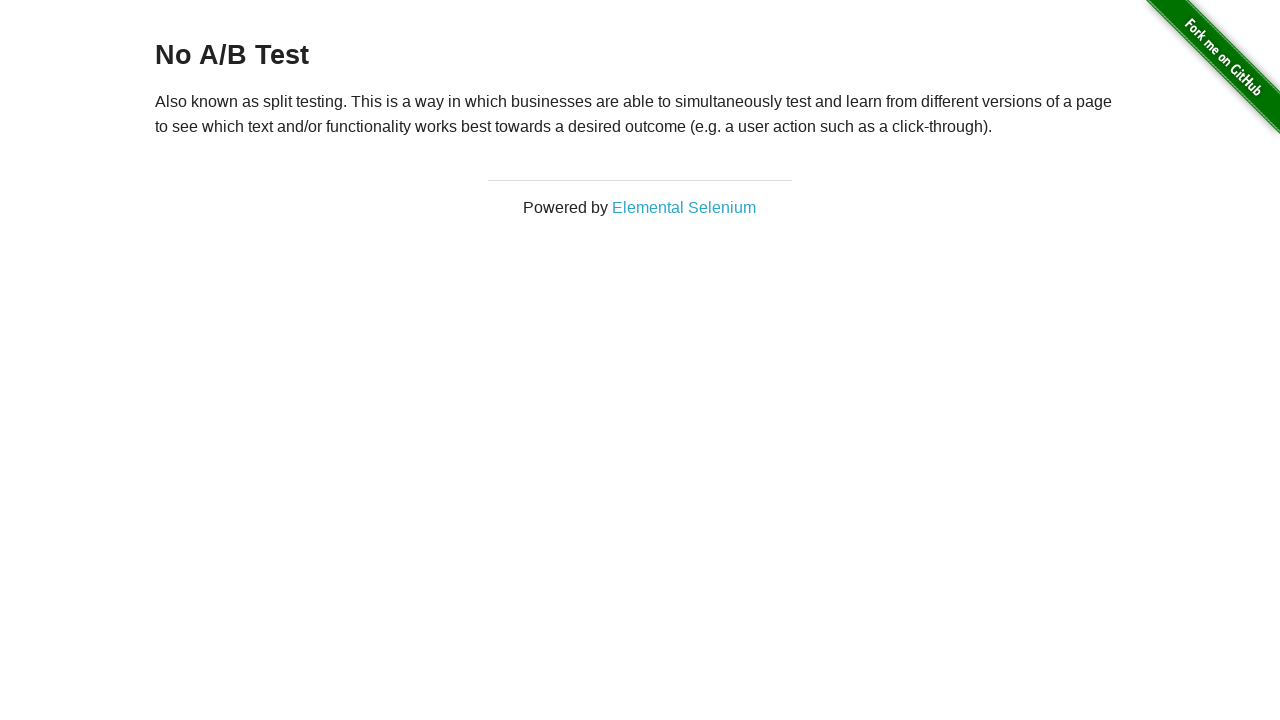

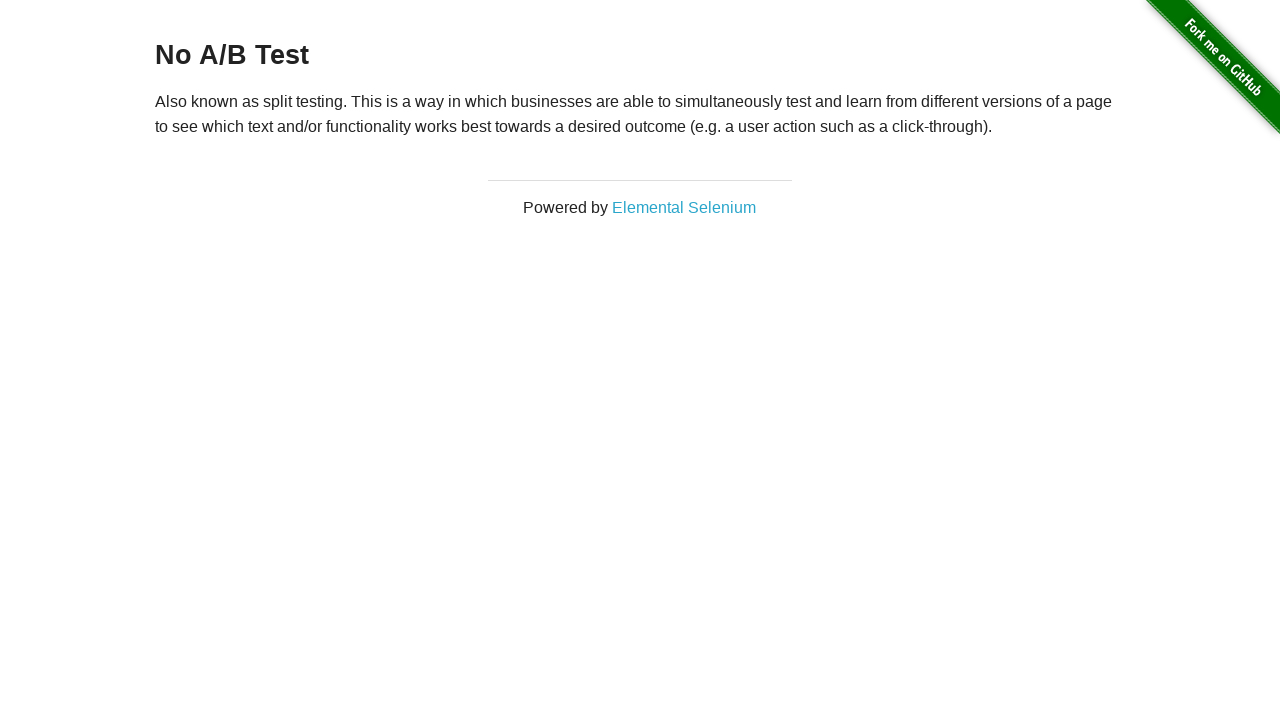